Tests navigation to home page by clicking the Home link in the footer

Starting URL: https://www.crocoder.dev

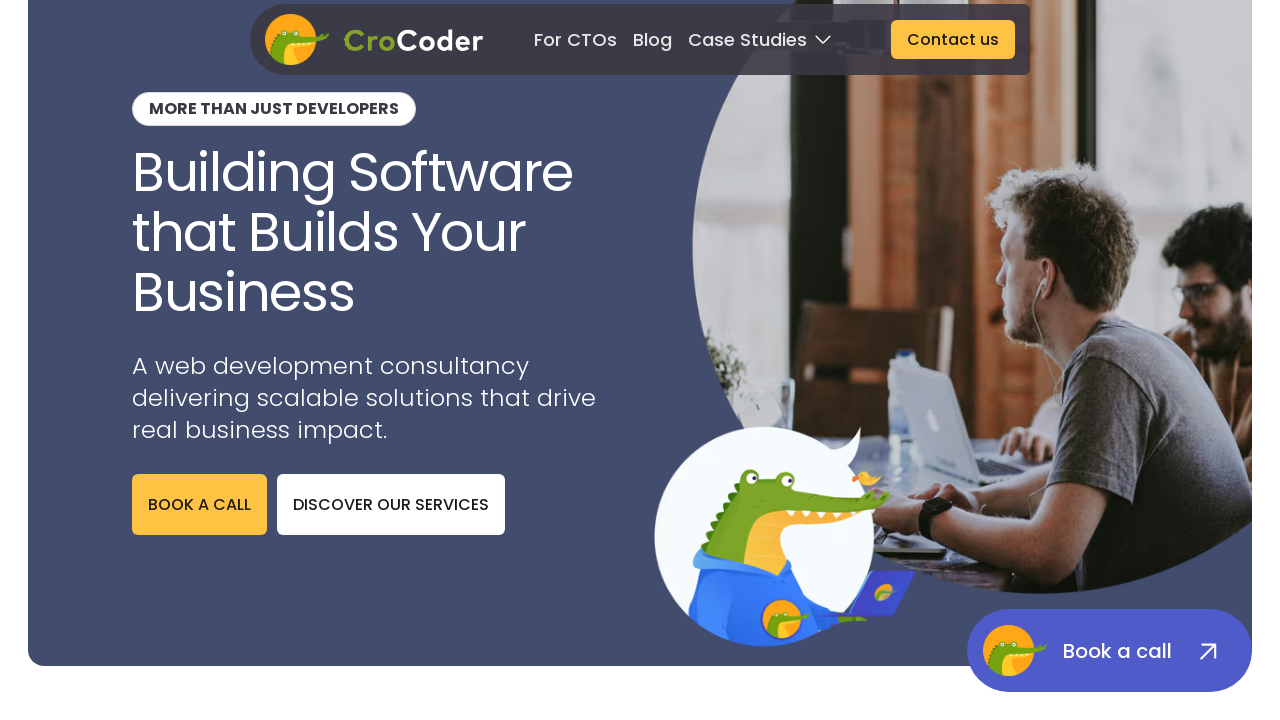

Clicked Home link in footer at (508, 471) on footer >> text=Home
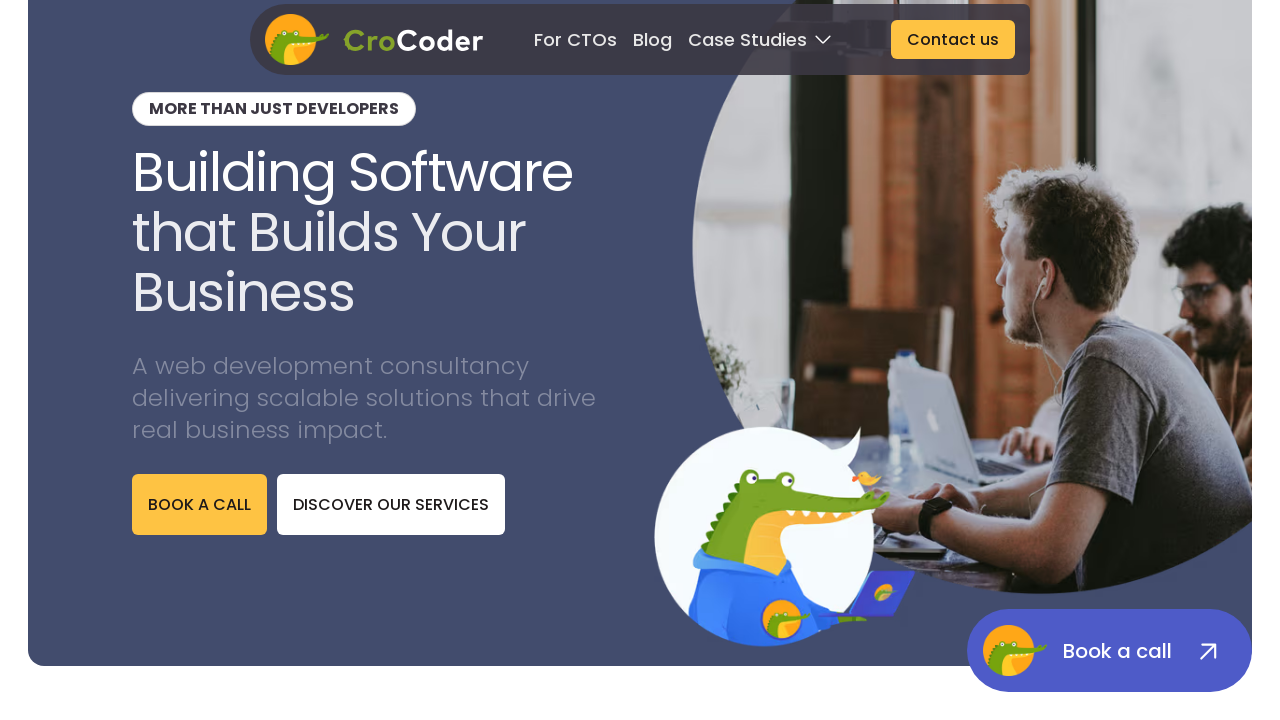

Home page loaded - verified by 'More than just developers' text
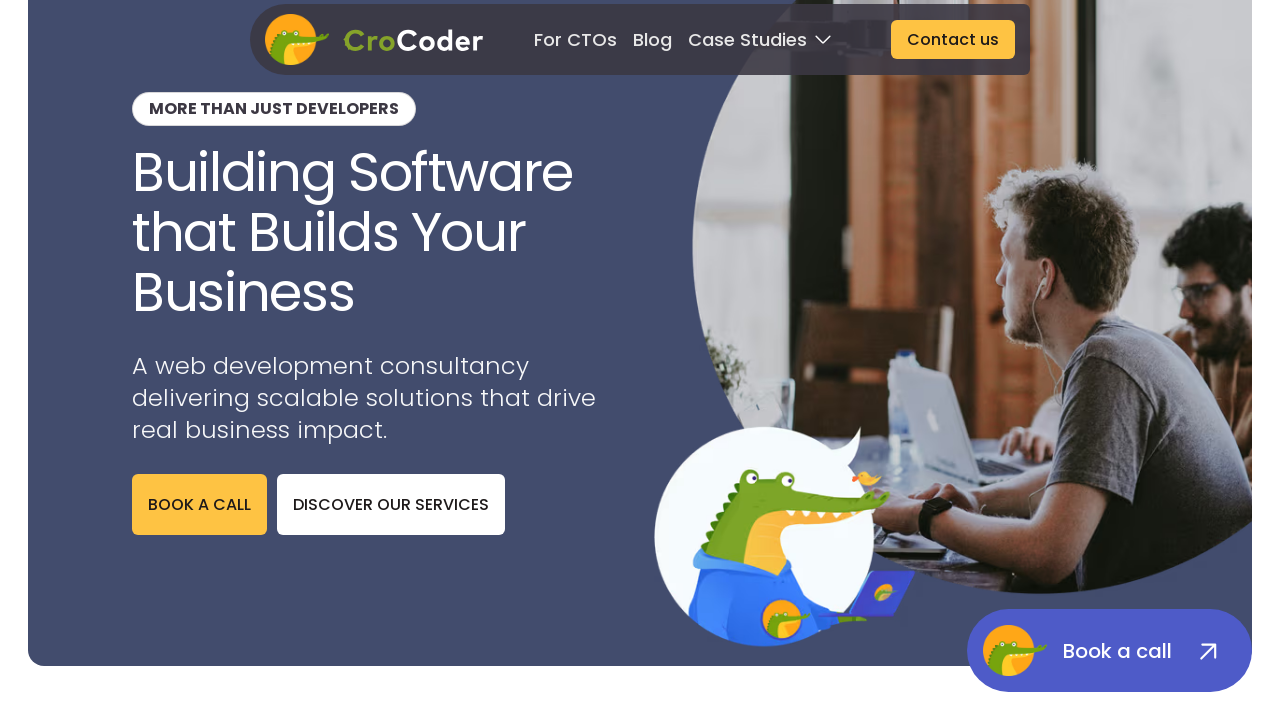

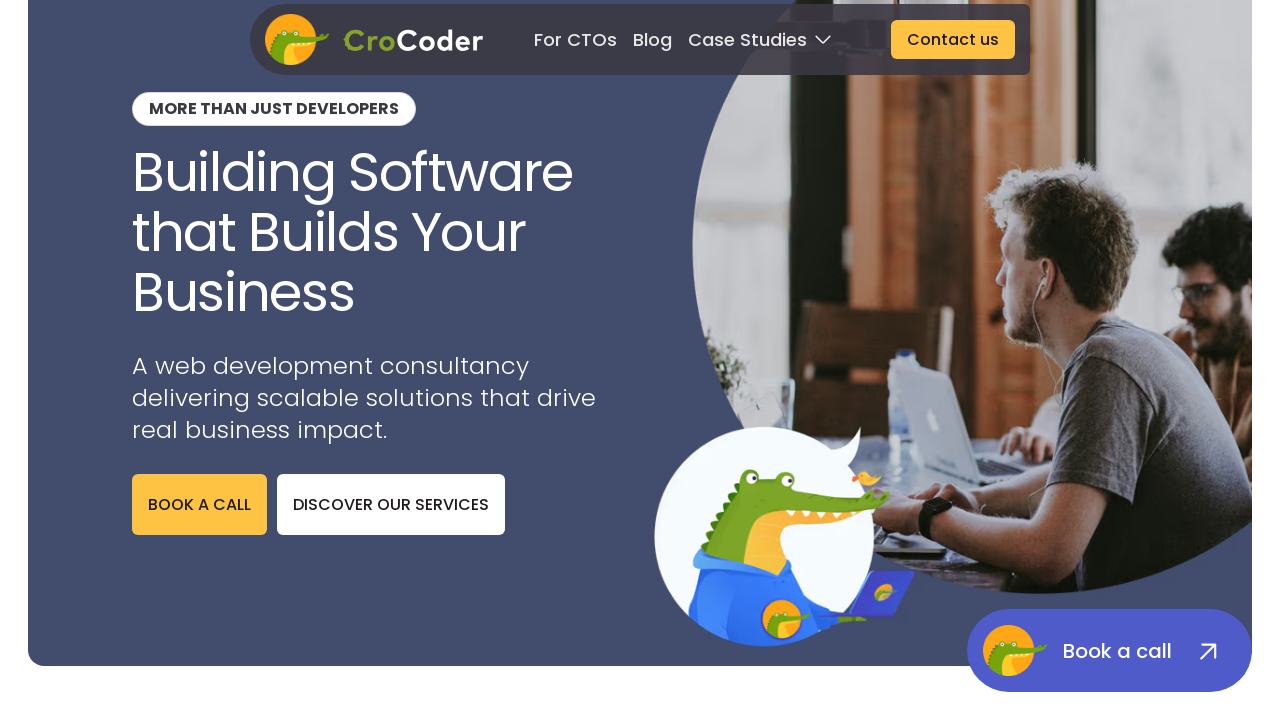